Tests keyboard copy-paste functionality by filling text in one textarea, selecting all with Ctrl+A, copying with Ctrl+C, tabbing to the next field, and pasting with Ctrl+V.

Starting URL: https://gotranscript.com/text-compare

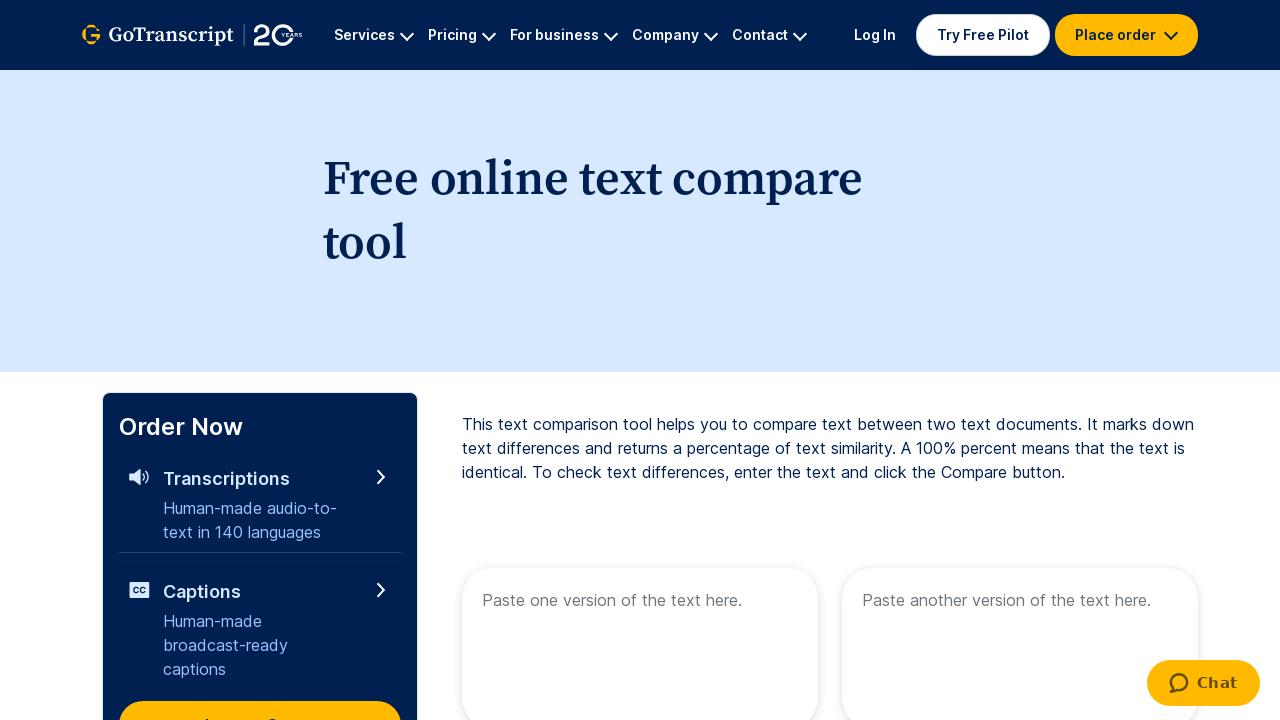

Filled first textarea with 'My name is Rohit Khatana!' on xpath=//textarea[@placeholder='Paste one version of the text here.']
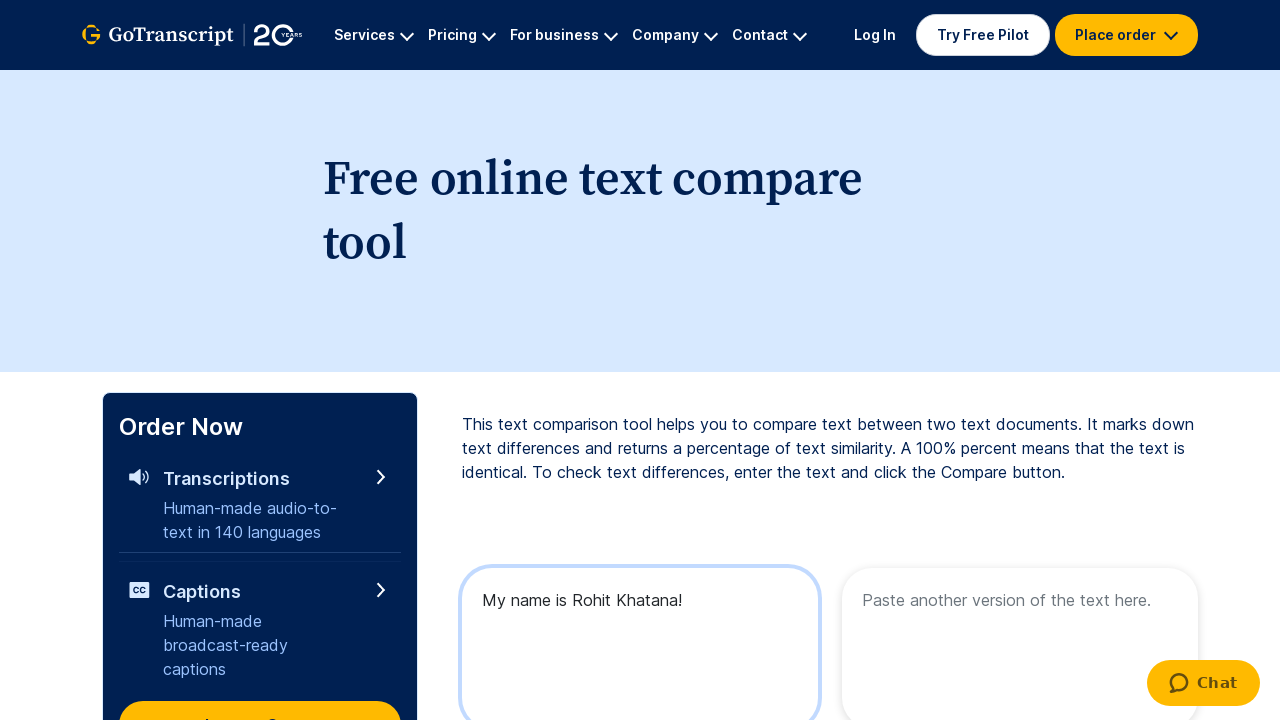

Selected all text with Ctrl+A
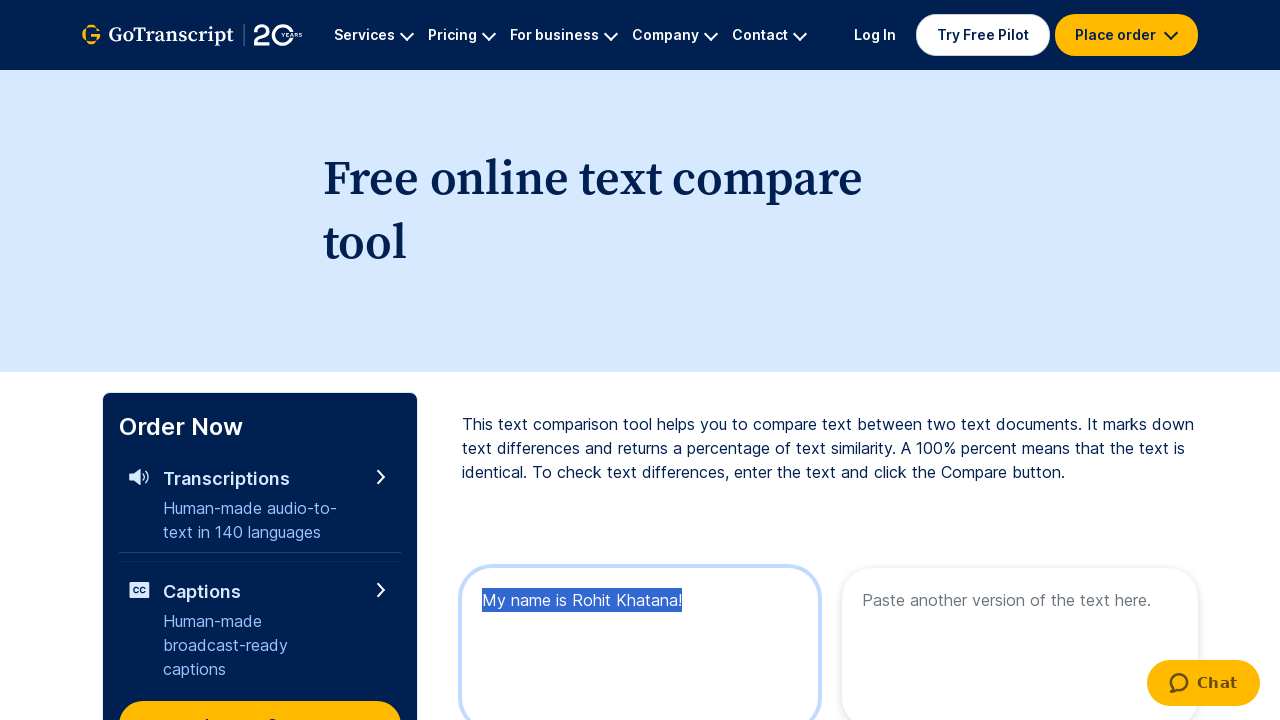

Copied selected text with Ctrl+C
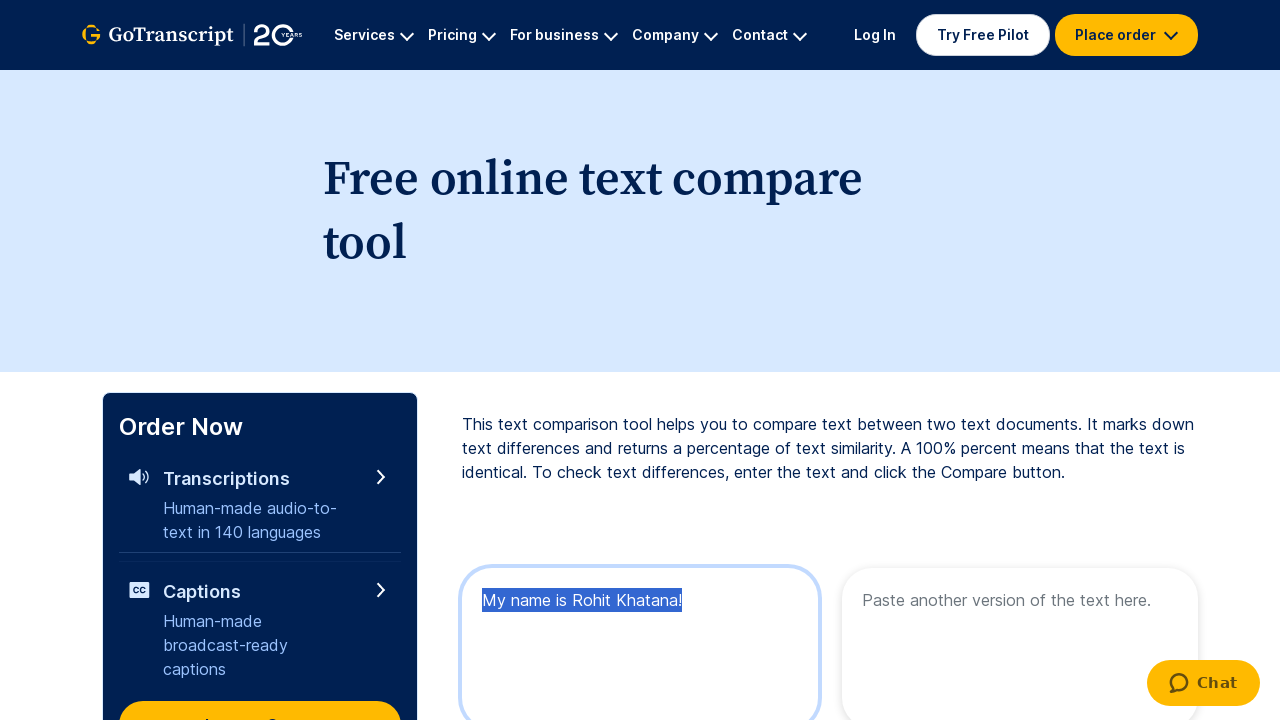

Pressed Tab key down to navigate to next field
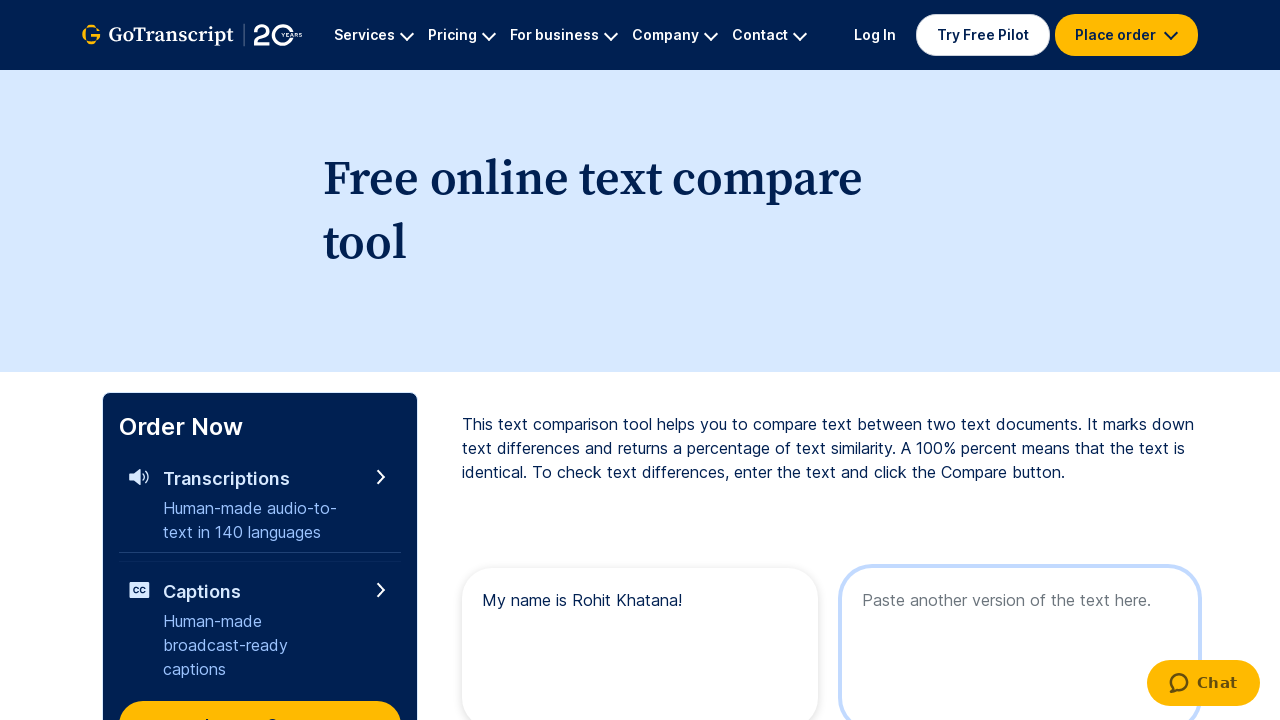

Released Tab key
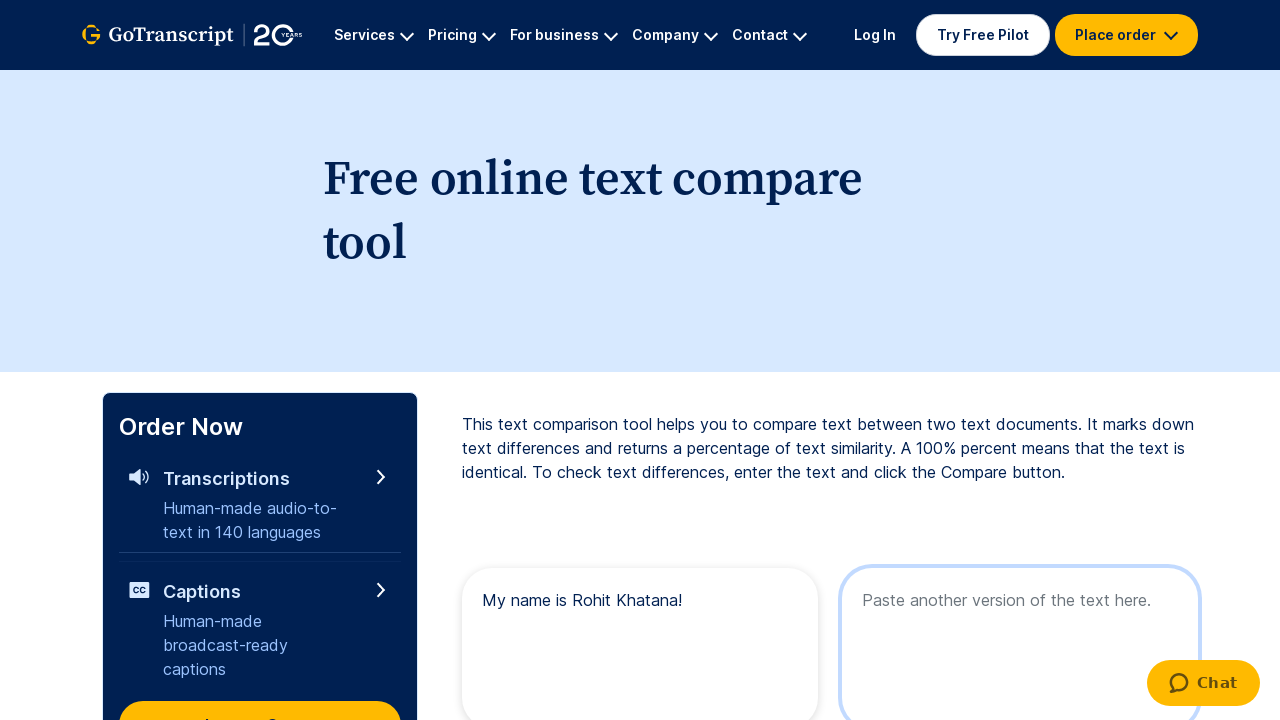

Pasted text with Ctrl+V into second textarea
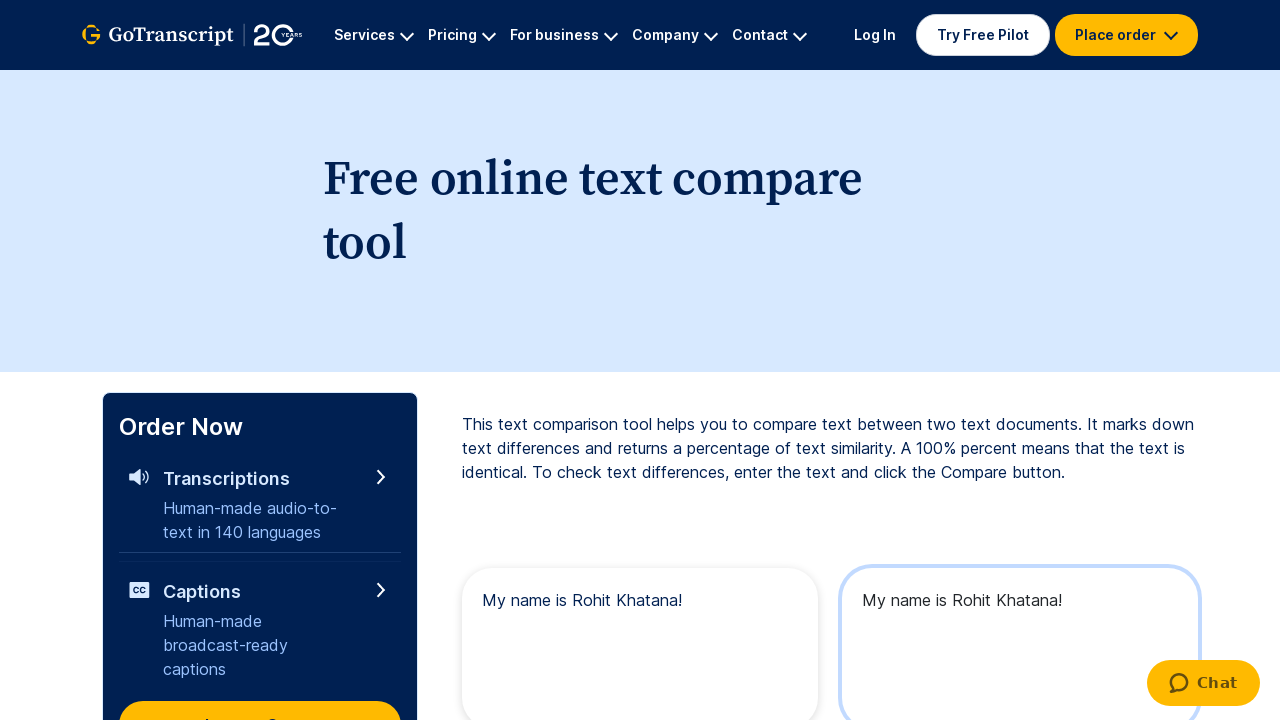

Waited 2 seconds for paste action to complete
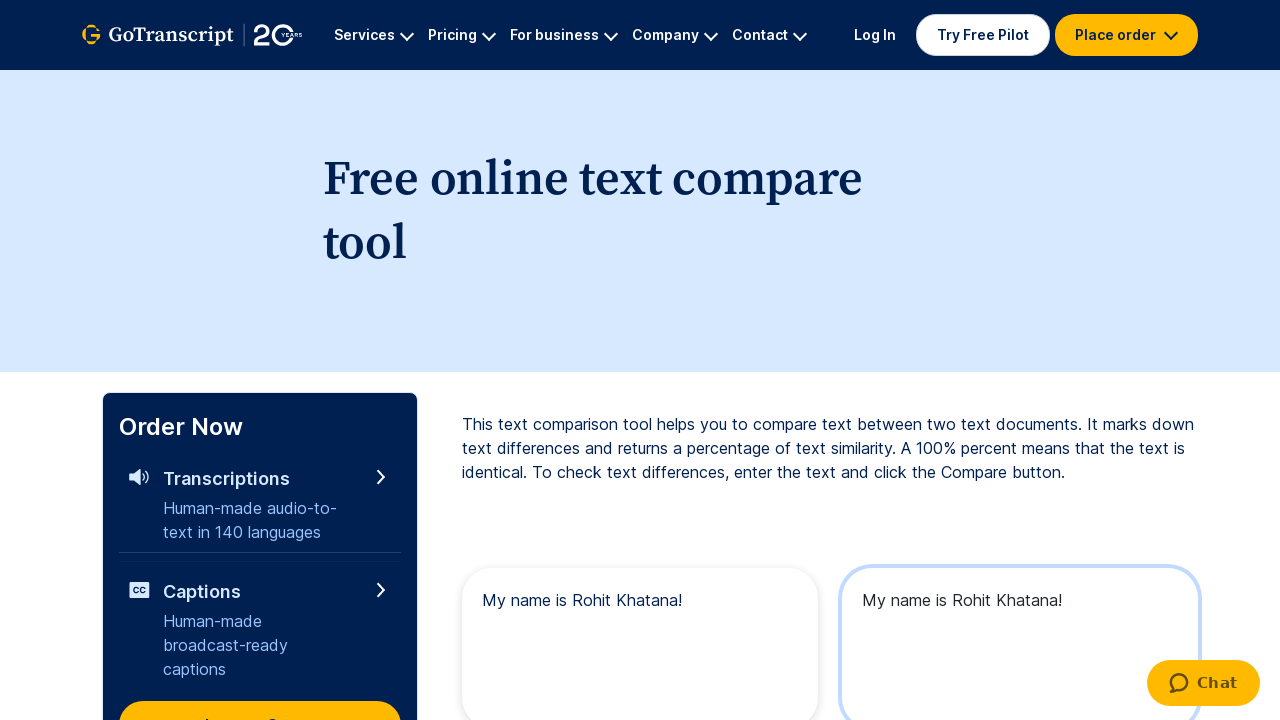

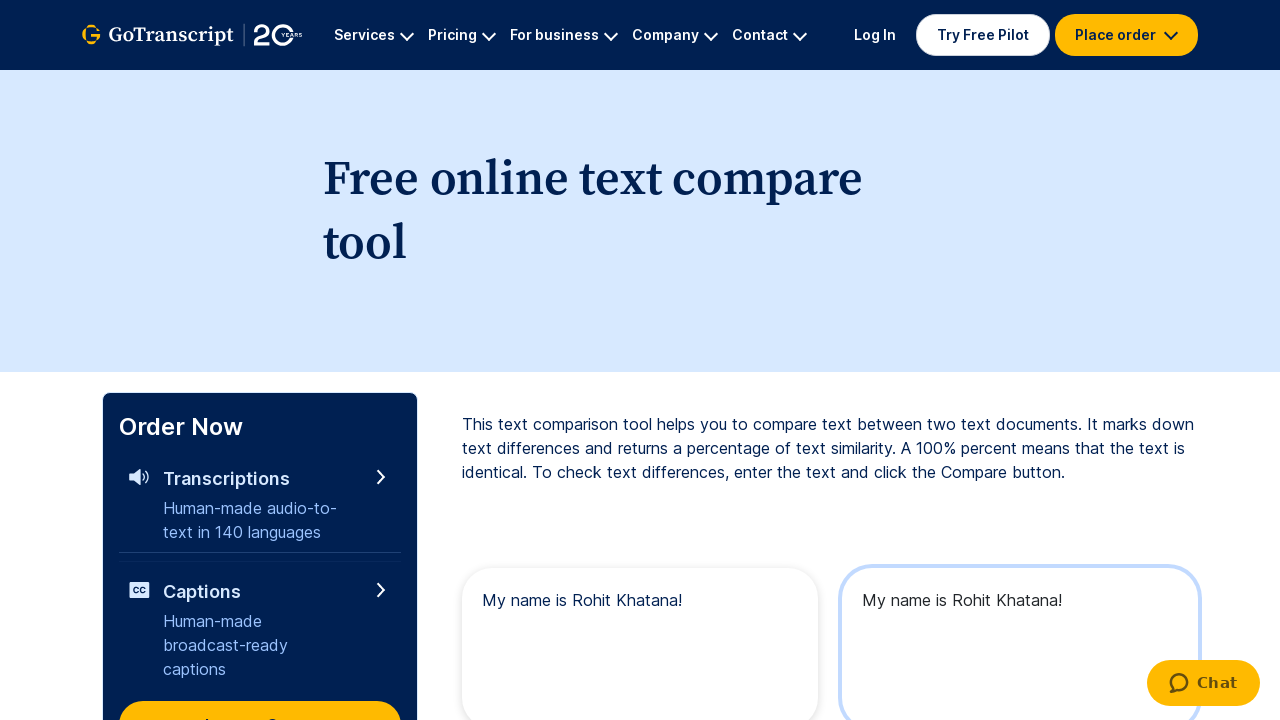